Tests highlighting the currently applied filter link as selected

Starting URL: https://demo.playwright.dev/todomvc

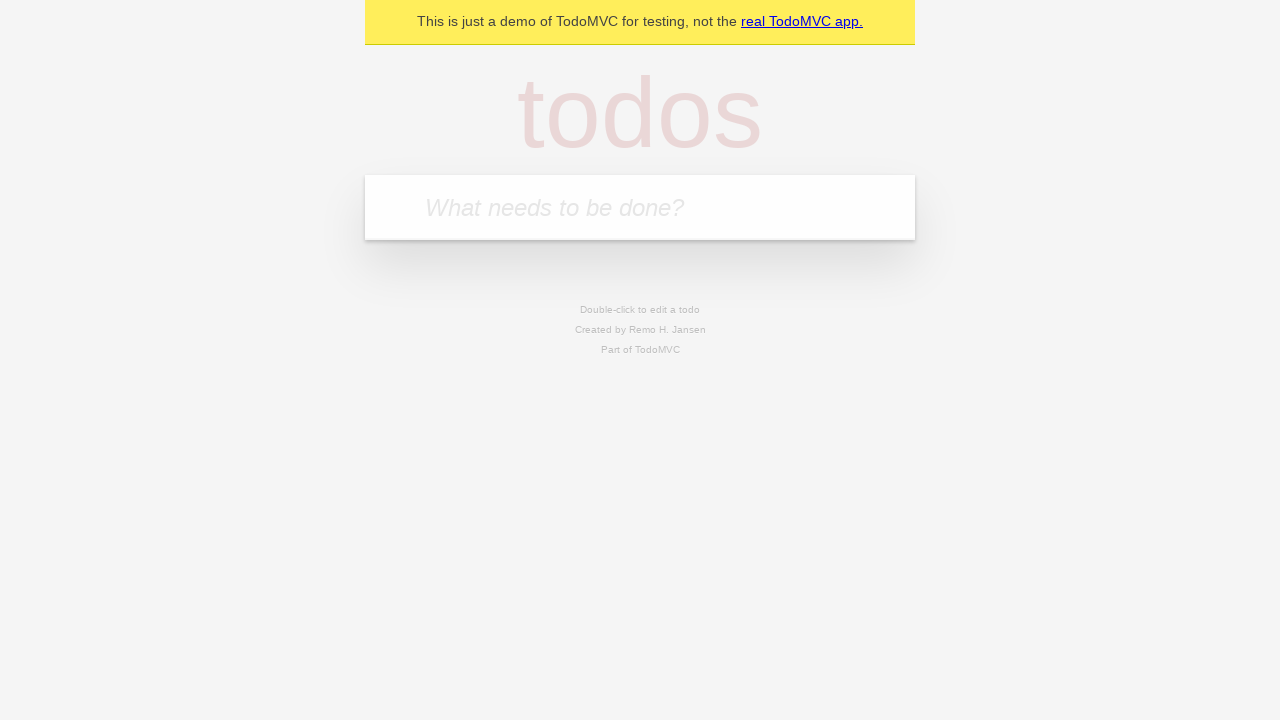

Filled todo input with 'buy some cheese' on internal:attr=[placeholder="What needs to be done?"i]
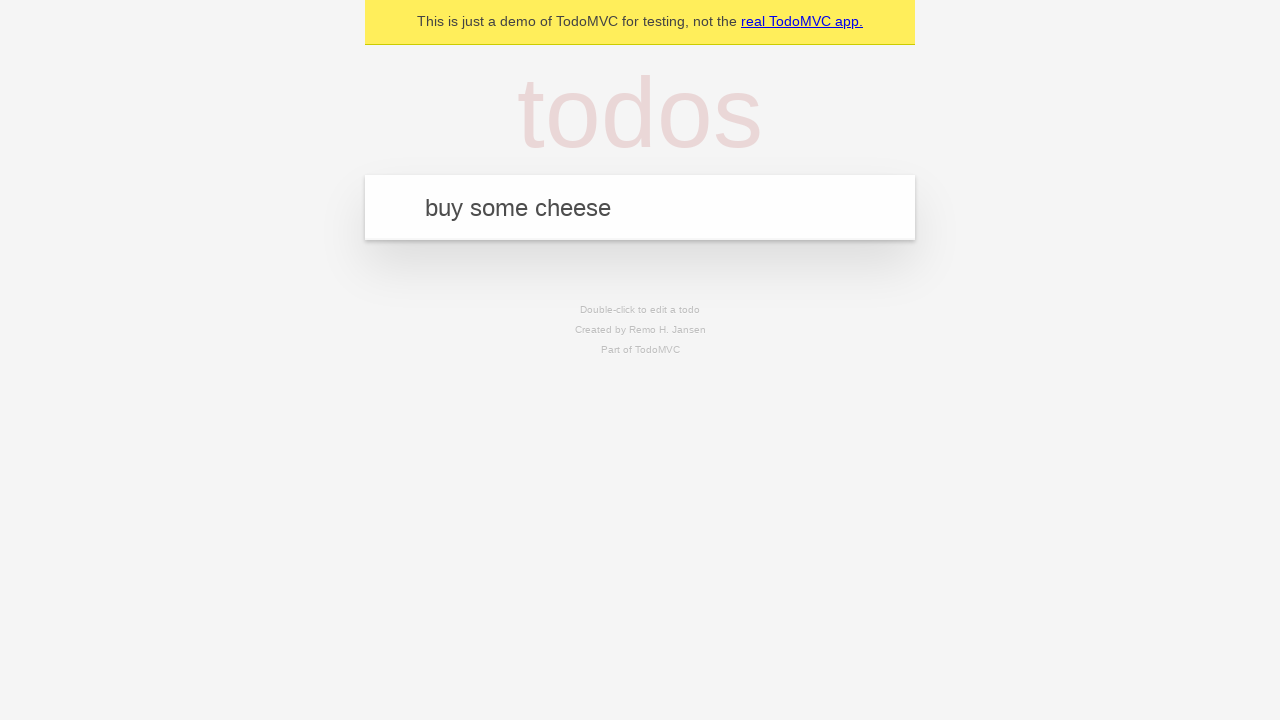

Pressed Enter to create first todo 'buy some cheese' on internal:attr=[placeholder="What needs to be done?"i]
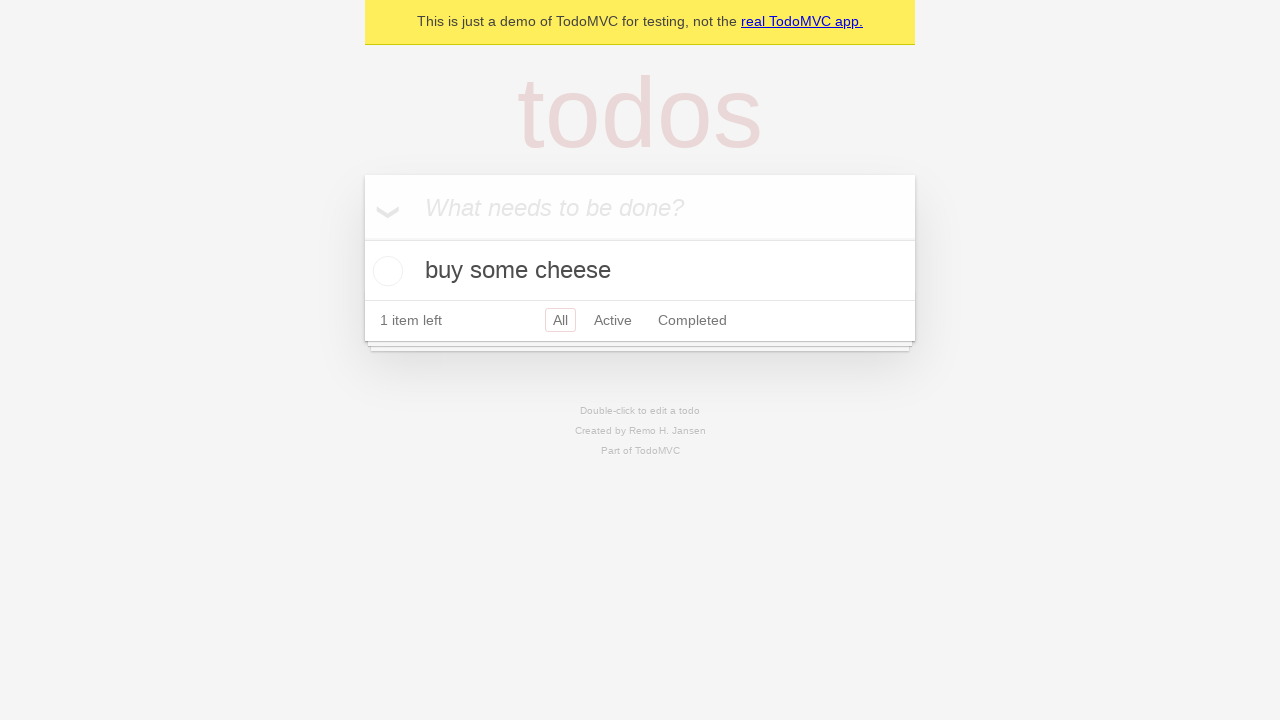

Filled todo input with 'feed the cat' on internal:attr=[placeholder="What needs to be done?"i]
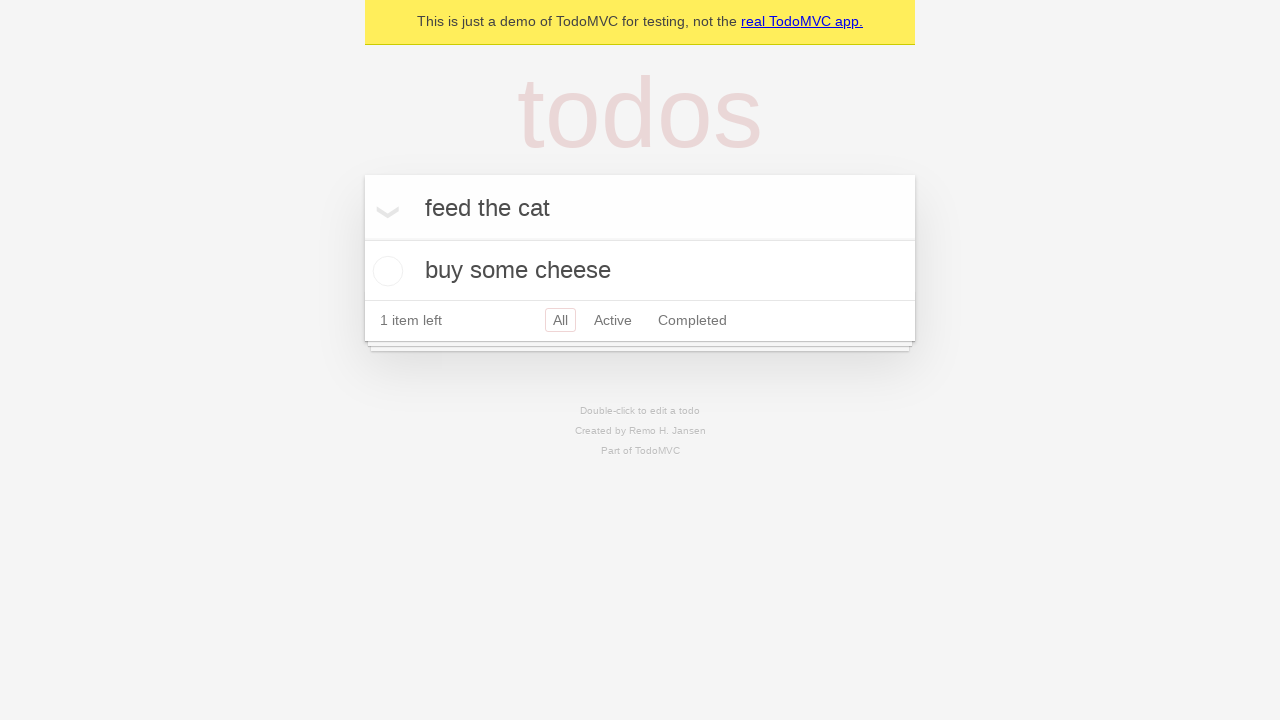

Pressed Enter to create second todo 'feed the cat' on internal:attr=[placeholder="What needs to be done?"i]
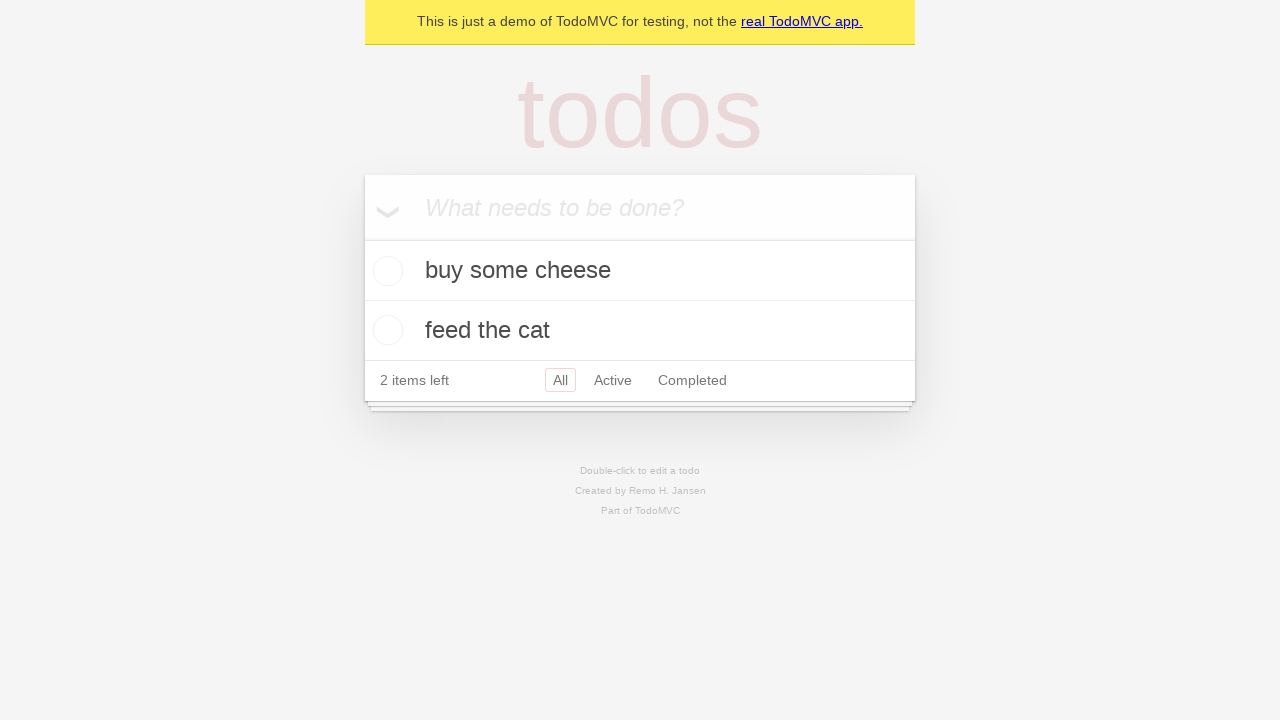

Filled todo input with 'book a doctors appointment' on internal:attr=[placeholder="What needs to be done?"i]
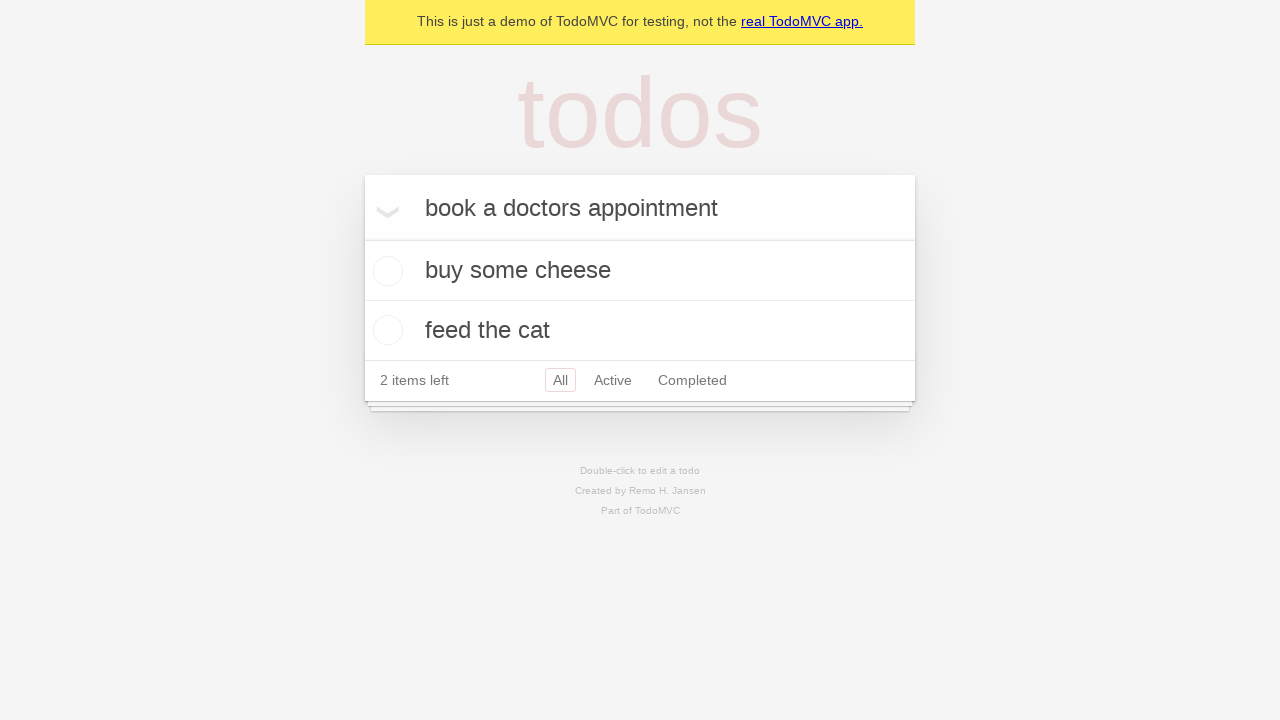

Pressed Enter to create third todo 'book a doctors appointment' on internal:attr=[placeholder="What needs to be done?"i]
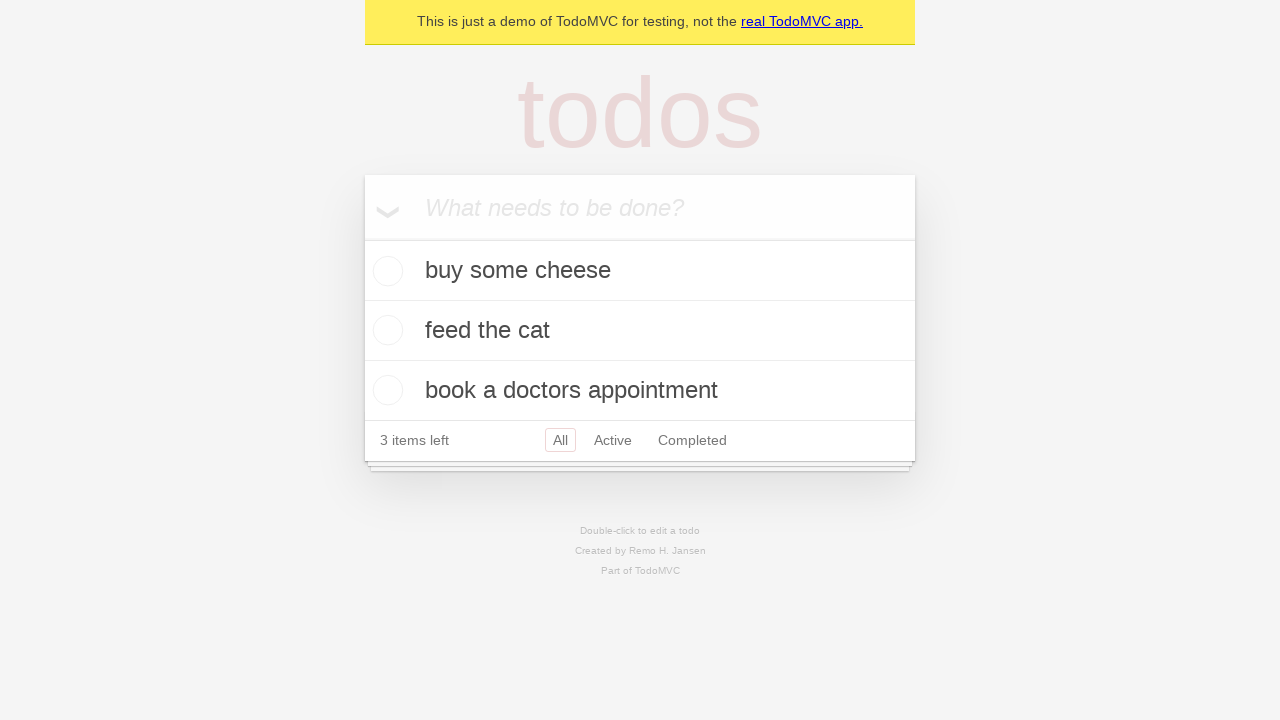

Clicked Active filter link at (613, 440) on internal:role=link[name="Active"i]
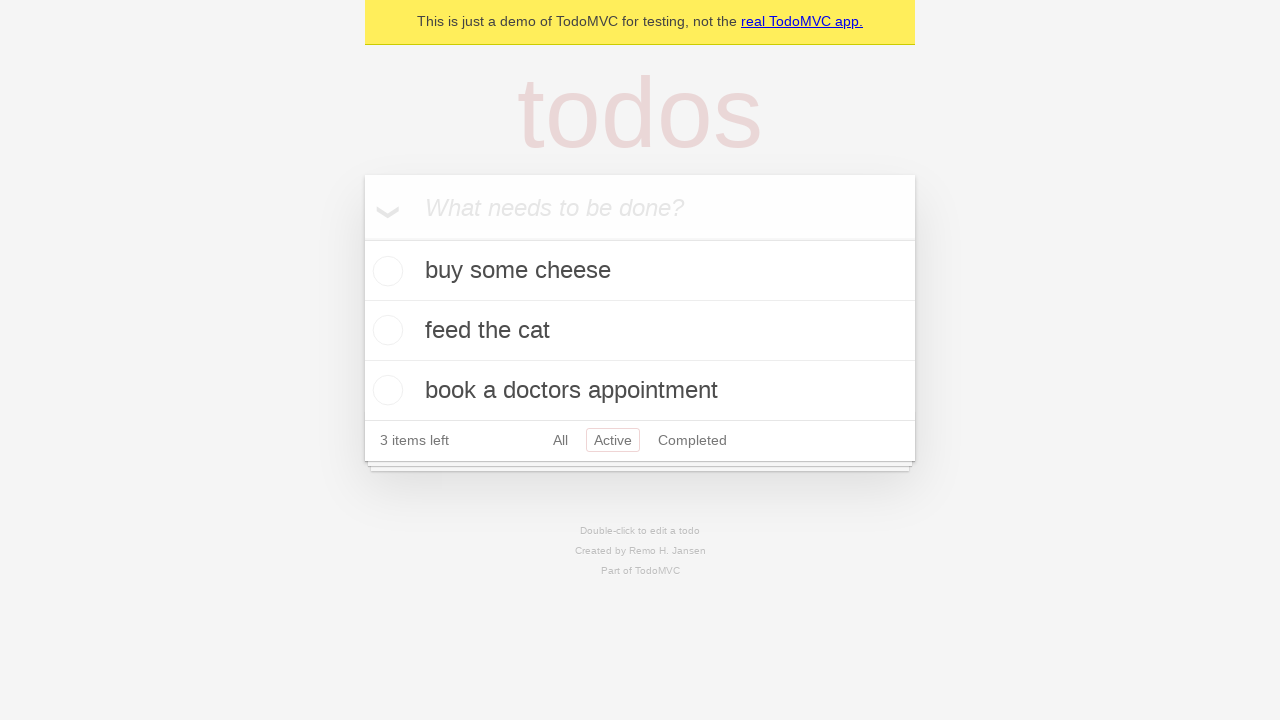

Clicked Completed filter link to verify highlighting of currently applied filter at (692, 440) on internal:role=link[name="Completed"i]
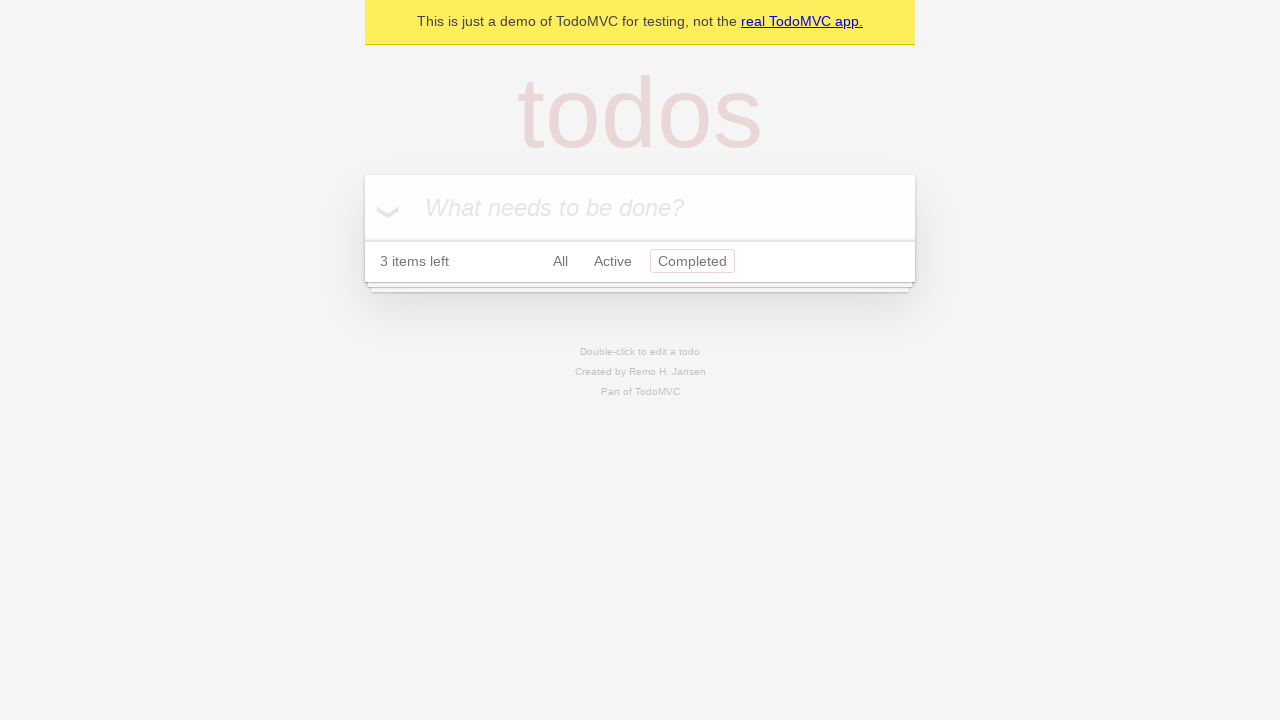

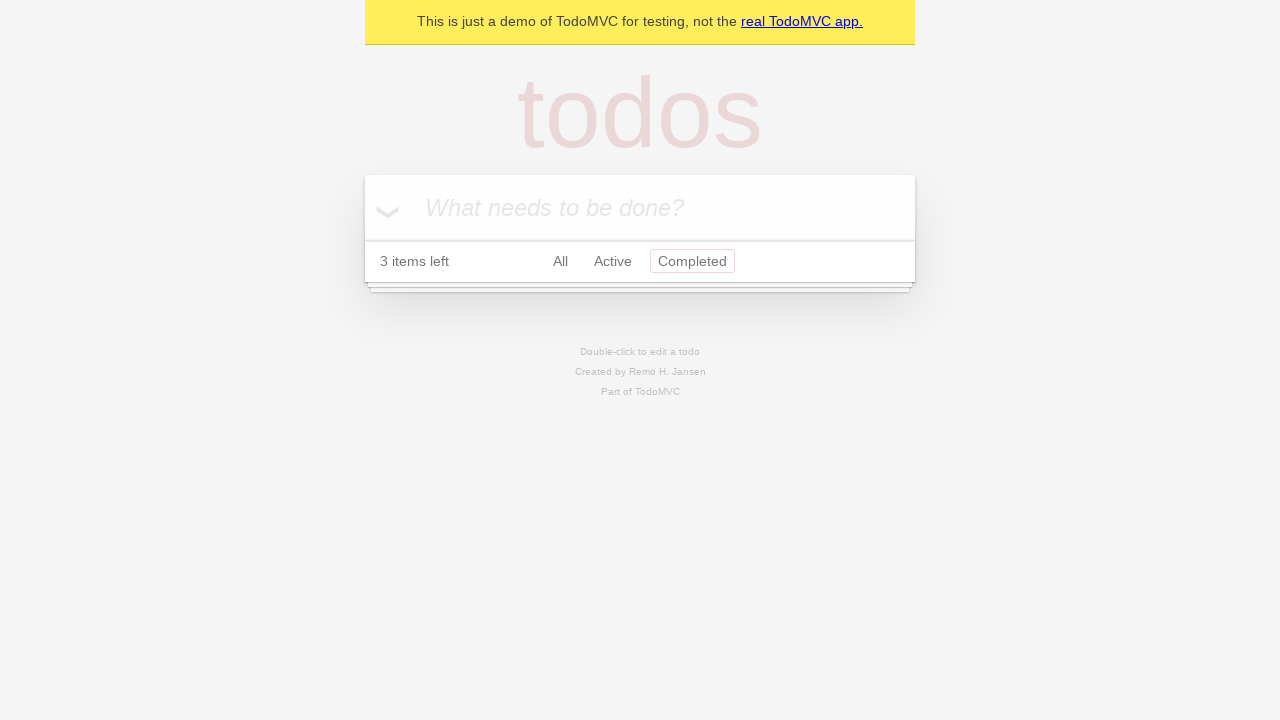